Tests a date picker calendar widget by clicking through to select a specific date (year 2030, January, day 18) using the navigation controls.

Starting URL: https://rahulshettyacademy.com/seleniumPractise/#/offers

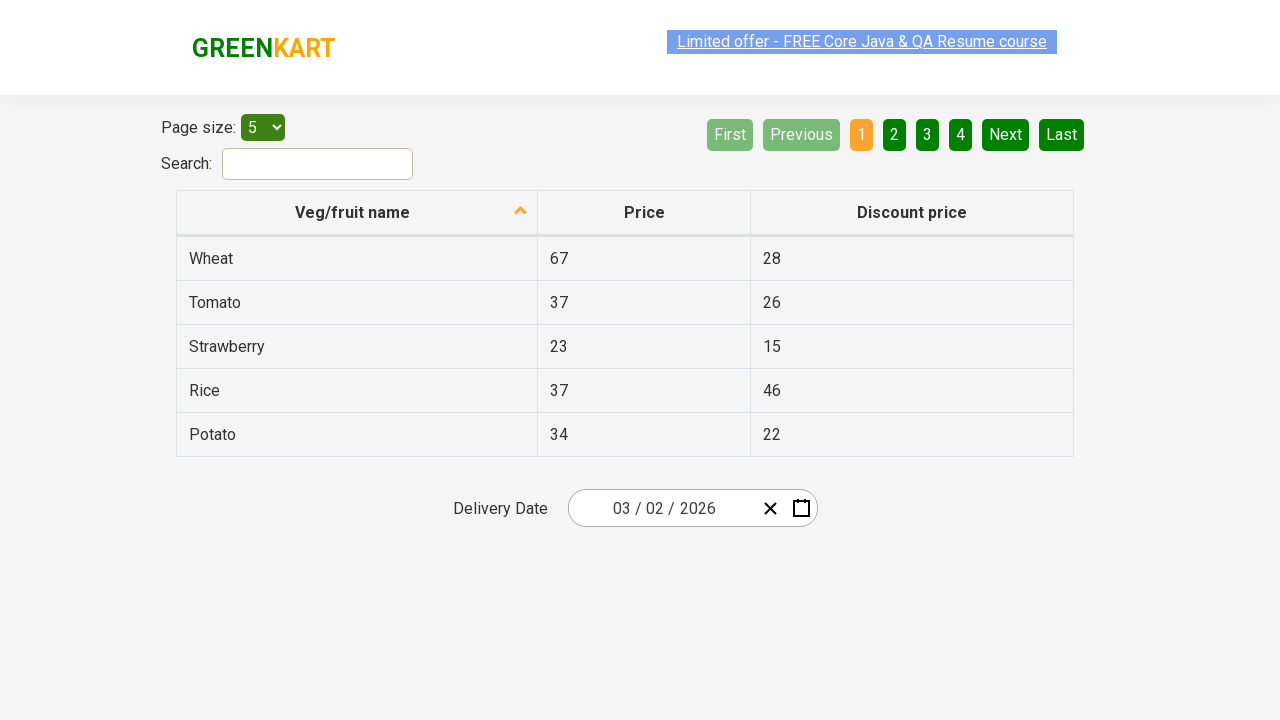

Clicked date picker input group to open calendar widget at (662, 508) on .react-date-picker__inputGroup
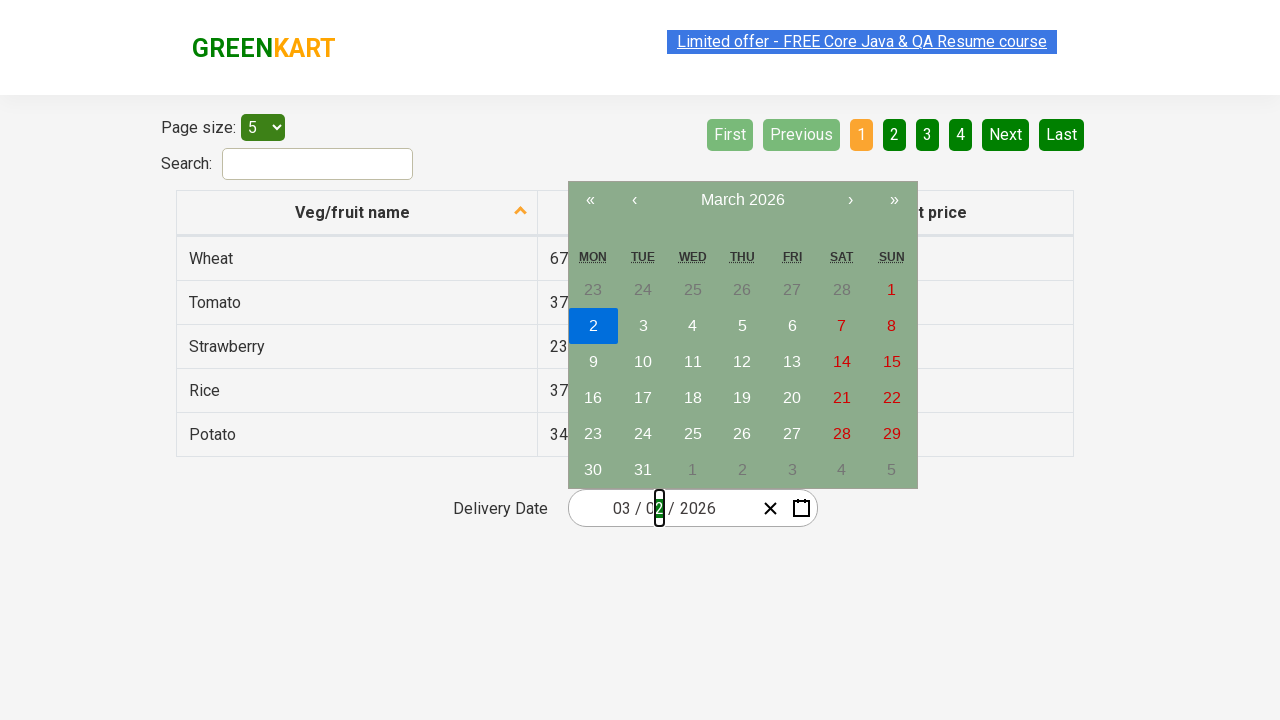

Clicked month label to navigate to month view at (742, 200) on .react-calendar__navigation__label
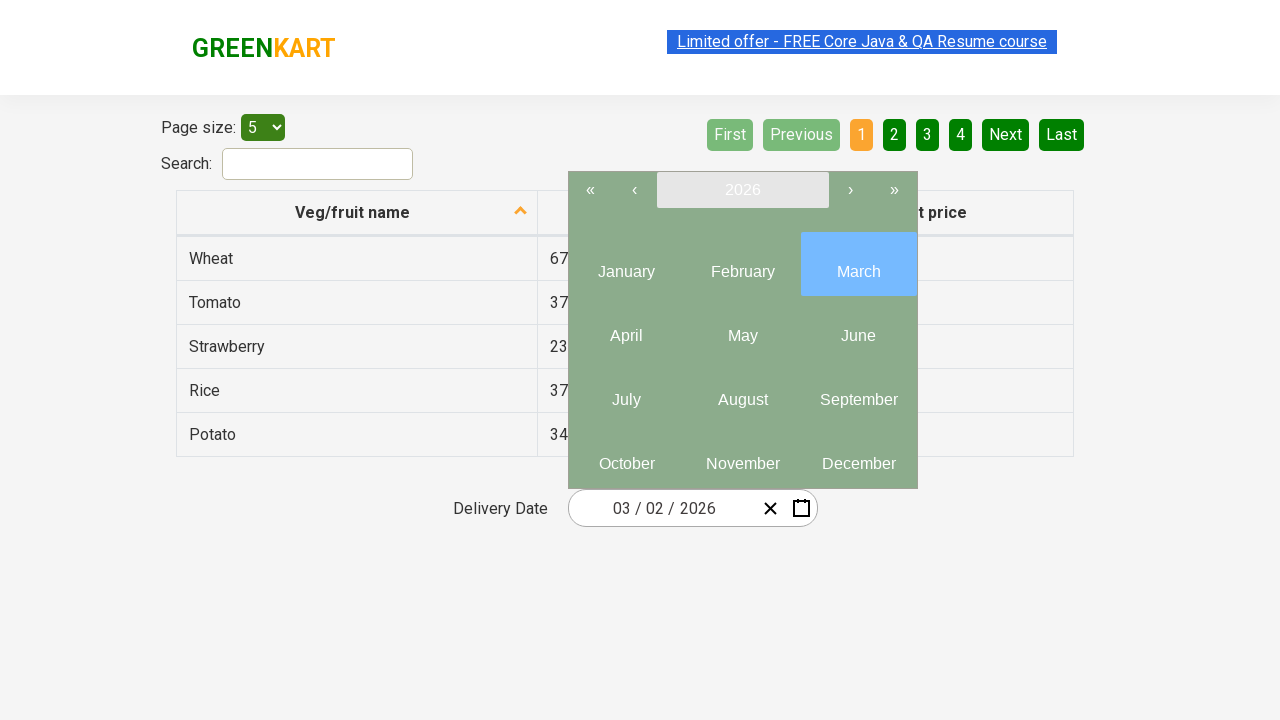

Clicked year label to navigate to year view at (742, 190) on .react-calendar__navigation__label
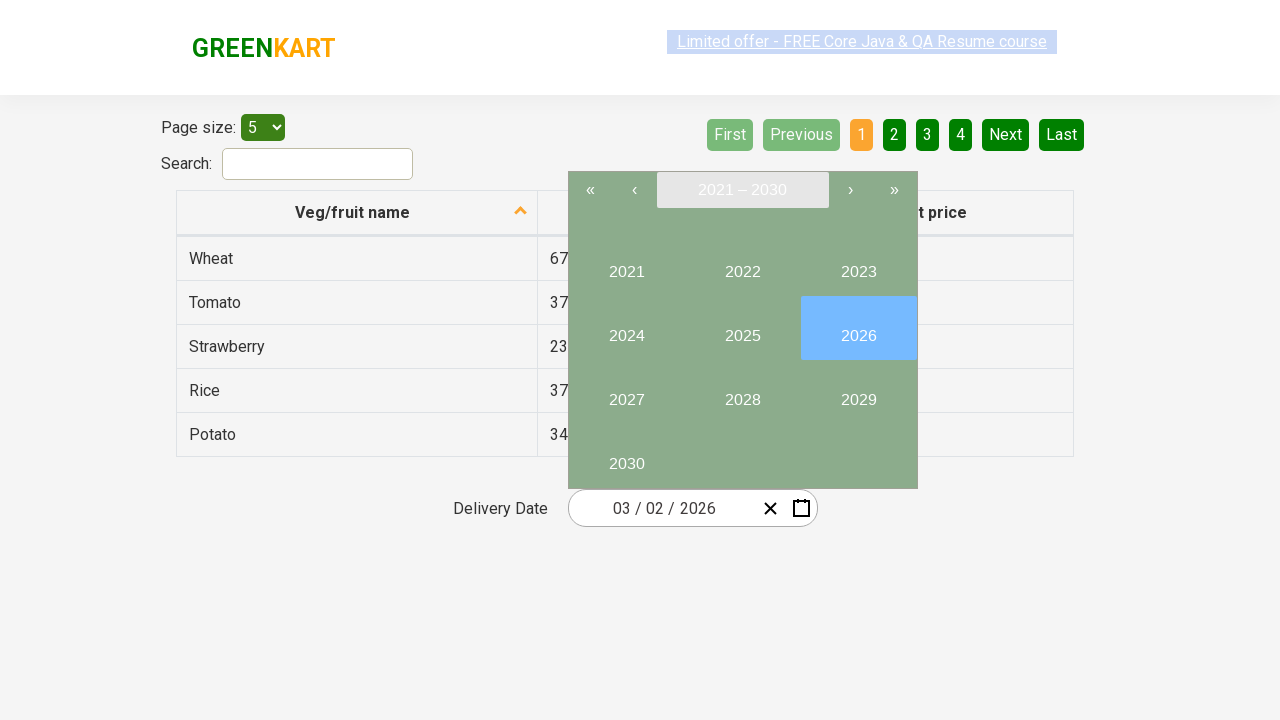

Selected year 2030 from year picker at (626, 456) on //button[text()='2030']
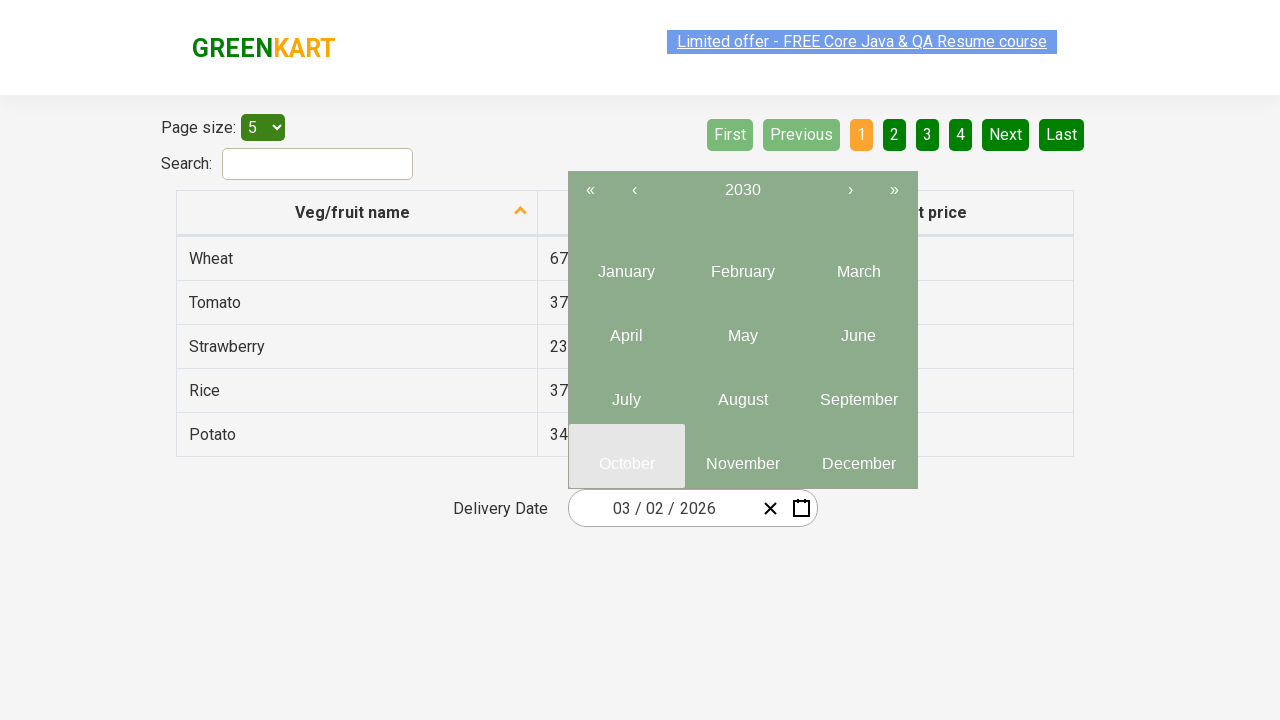

Selected January (month 1) from month picker at (626, 264) on .react-calendar__tile >> nth=0
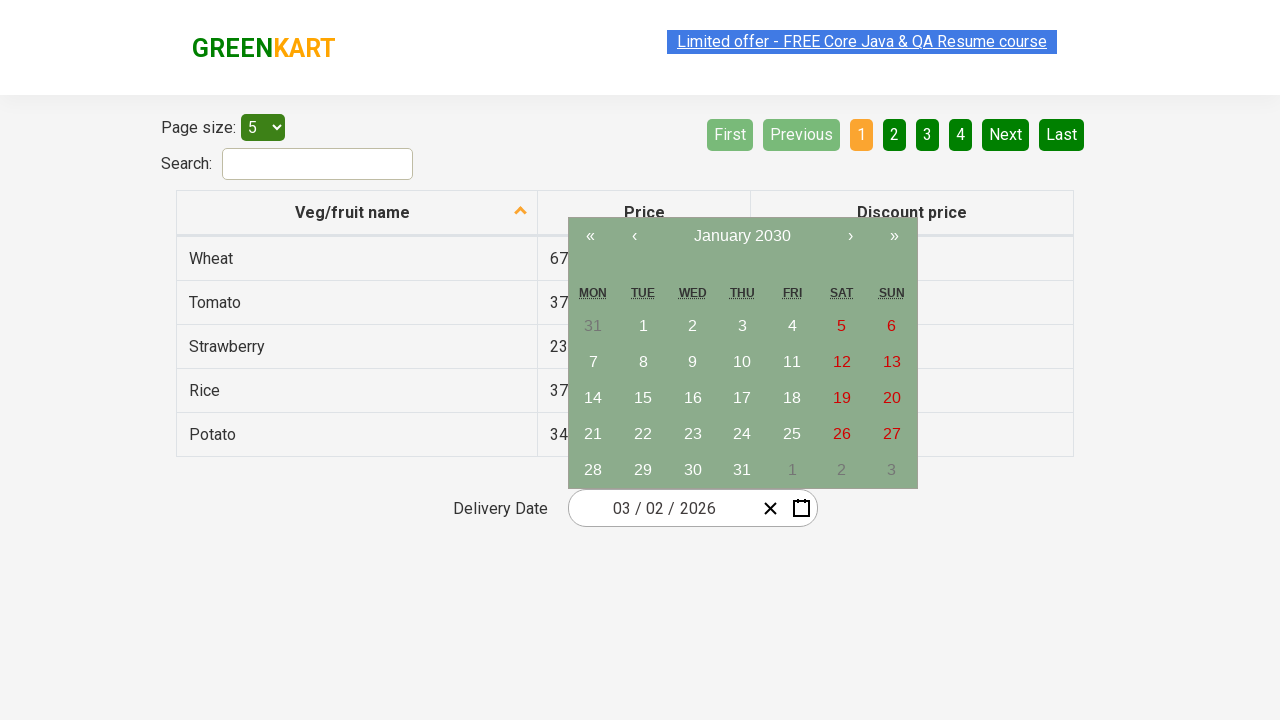

Selected day 18 from calendar at (792, 398) on //abbr[text()='18']
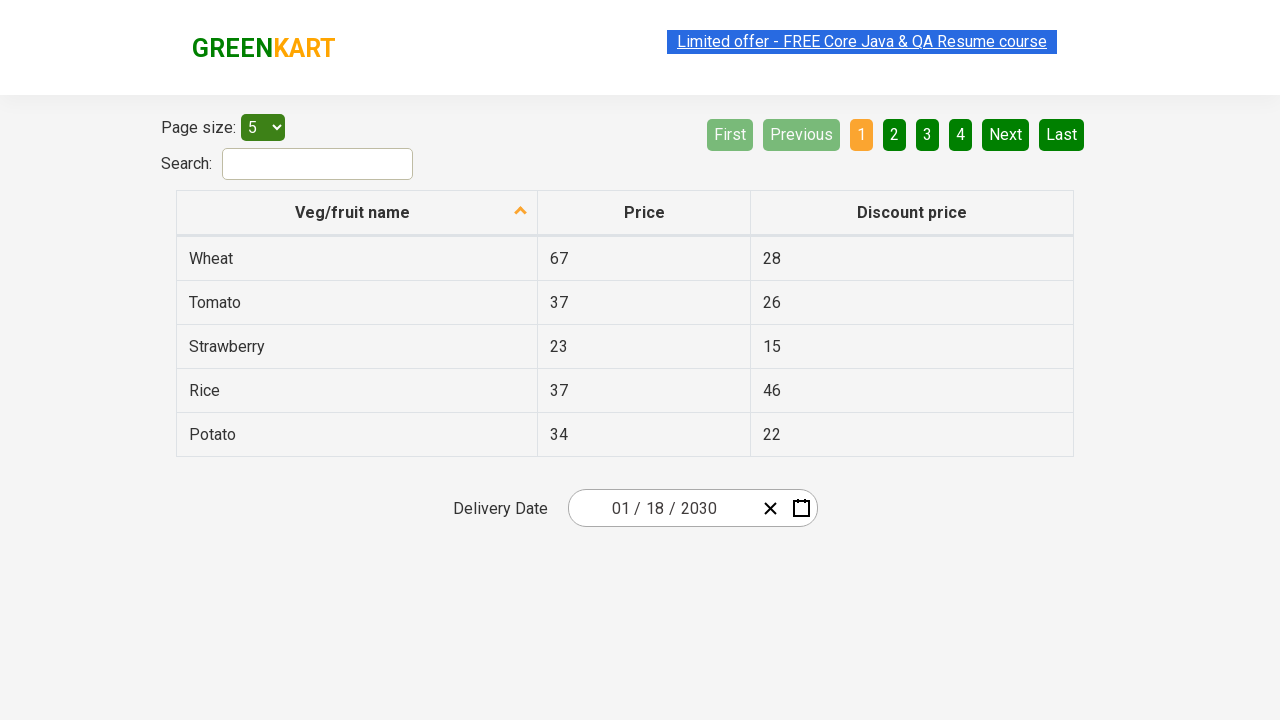

Verified date picker input field is displayed after selection
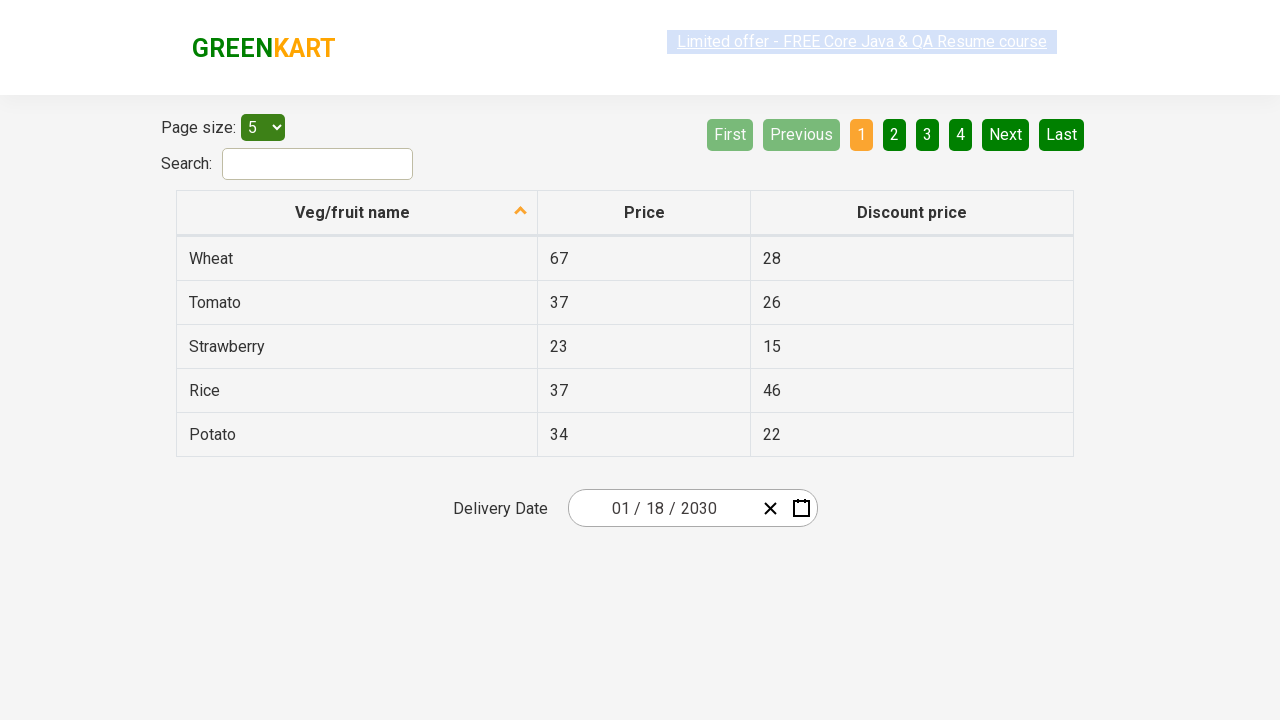

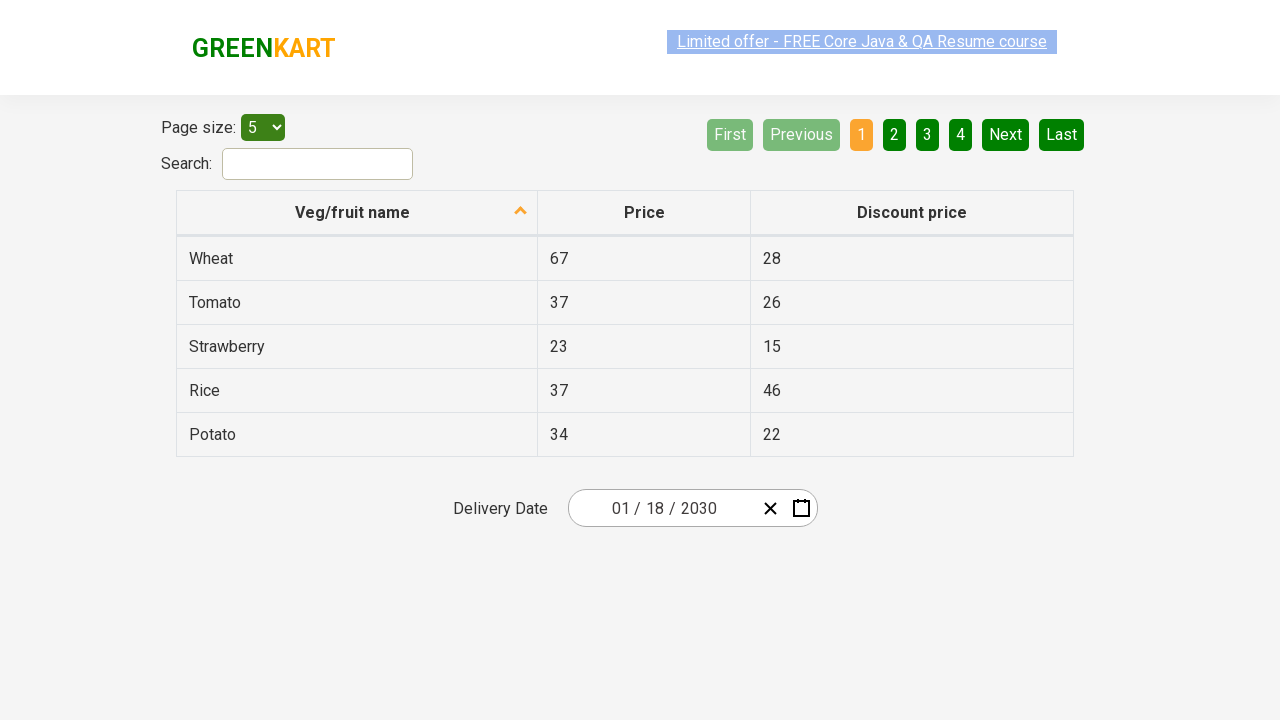